Tests the search functionality on Python.org by entering "pycon" in the search box and submitting the search form

Starting URL: http://www.python.org

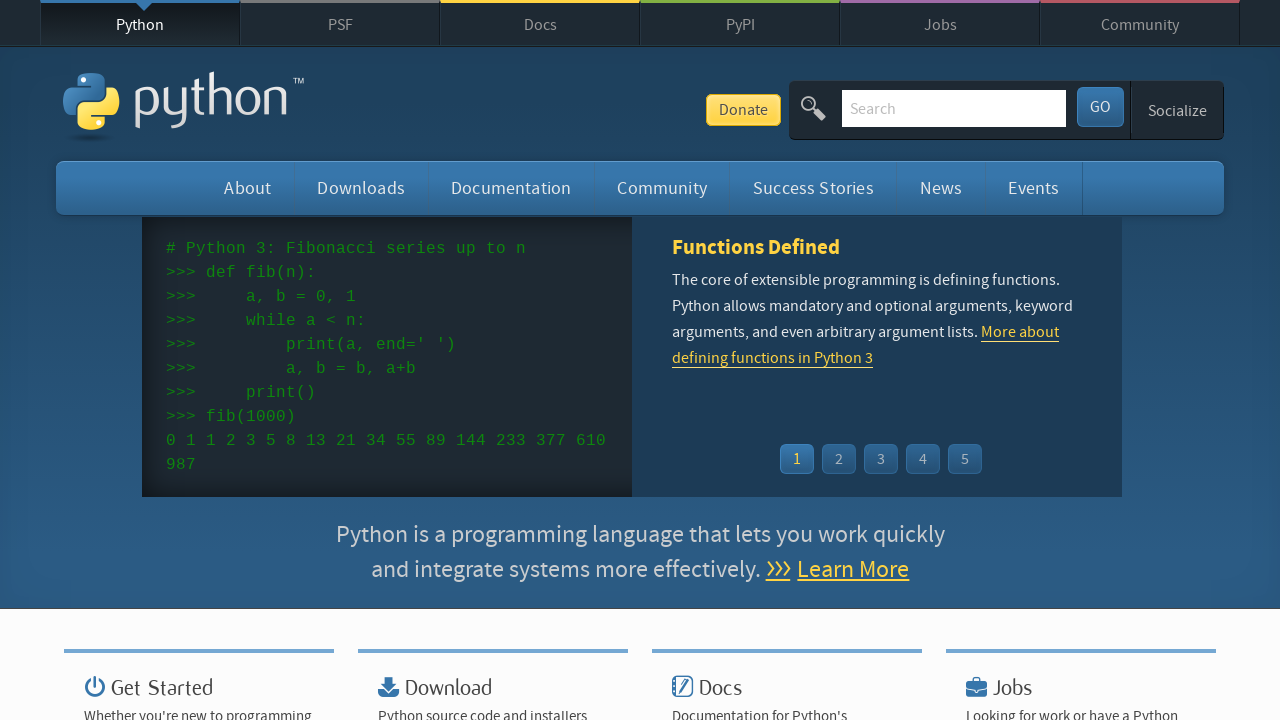

Filled search box with 'pycon' on input[name='q']
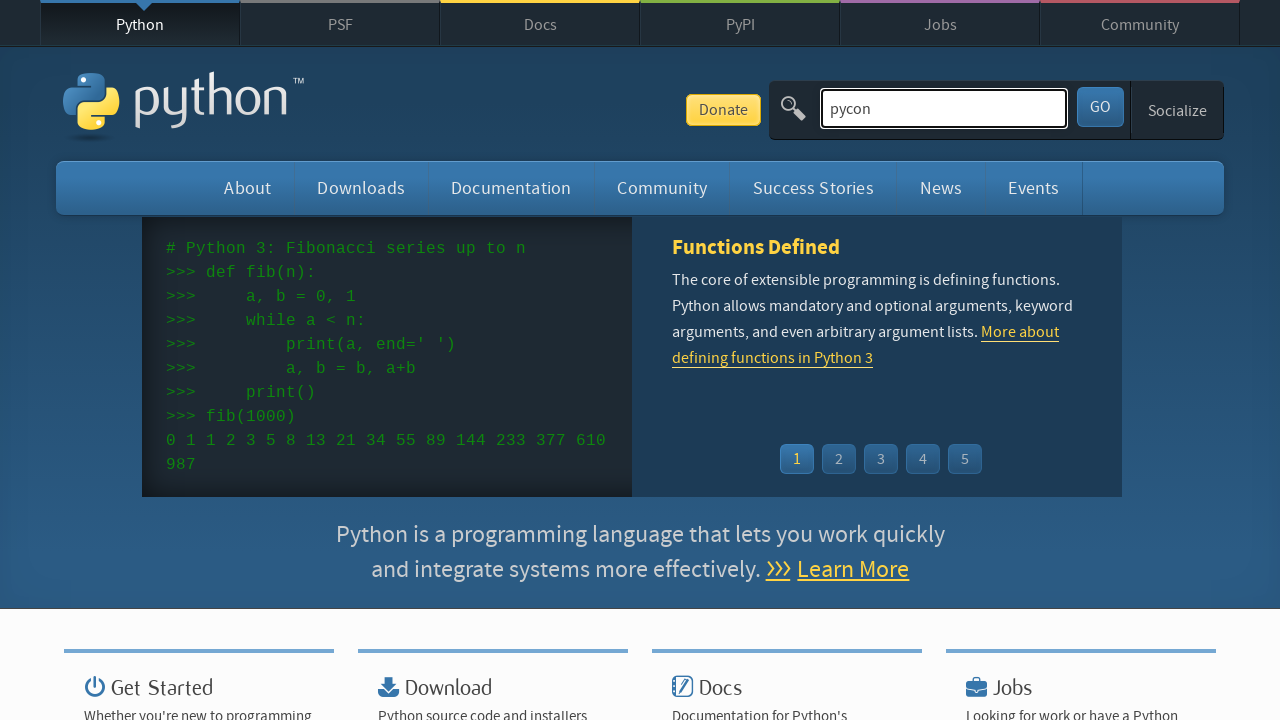

Pressed Enter to submit the search form on input[name='q']
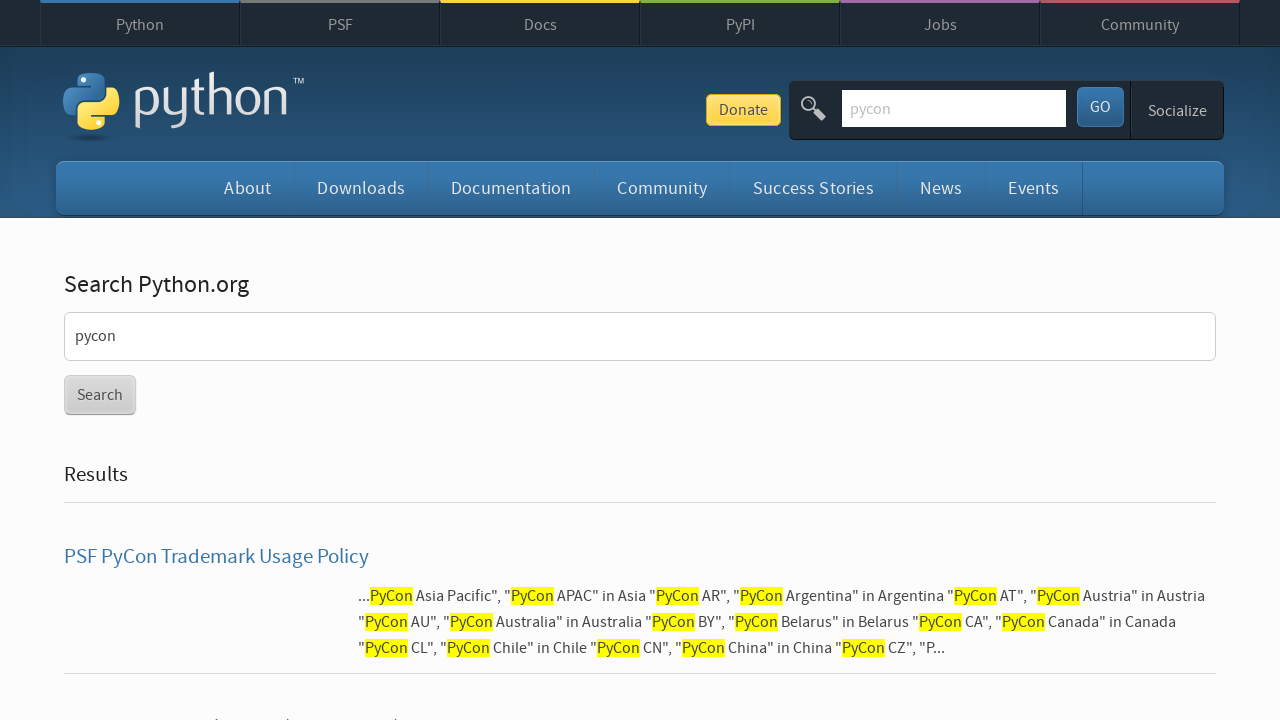

Search results page loaded successfully
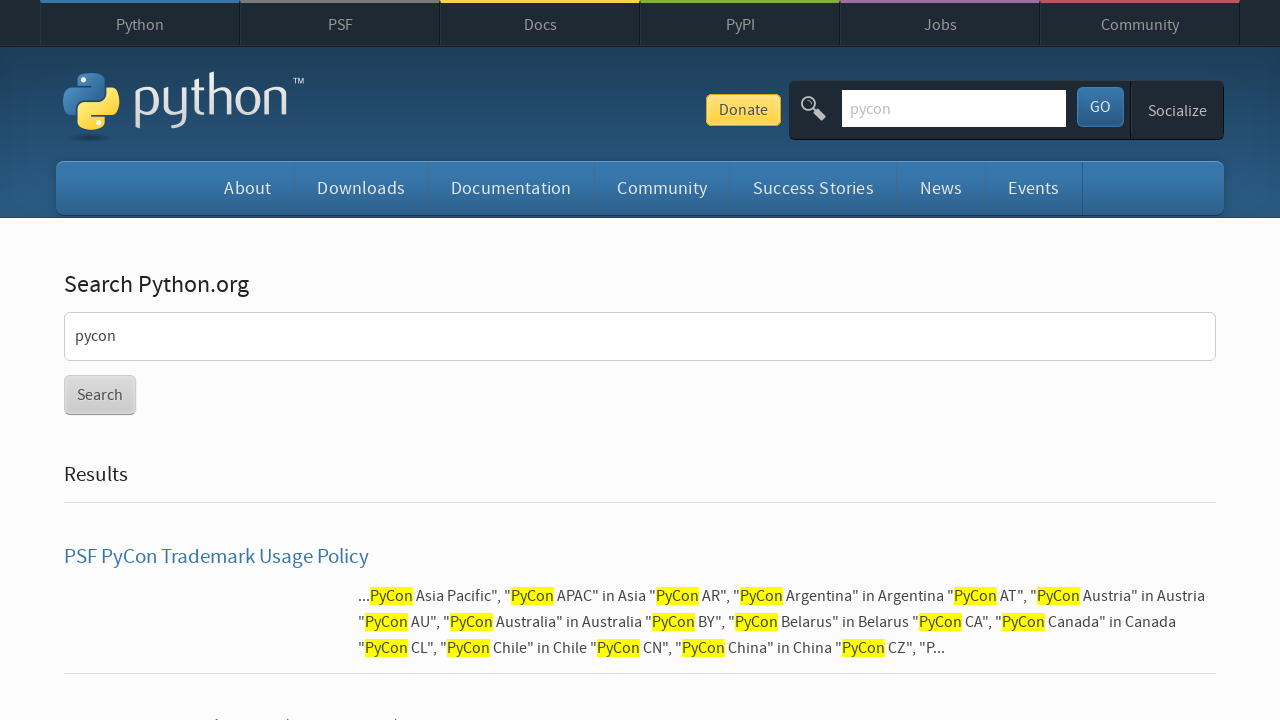

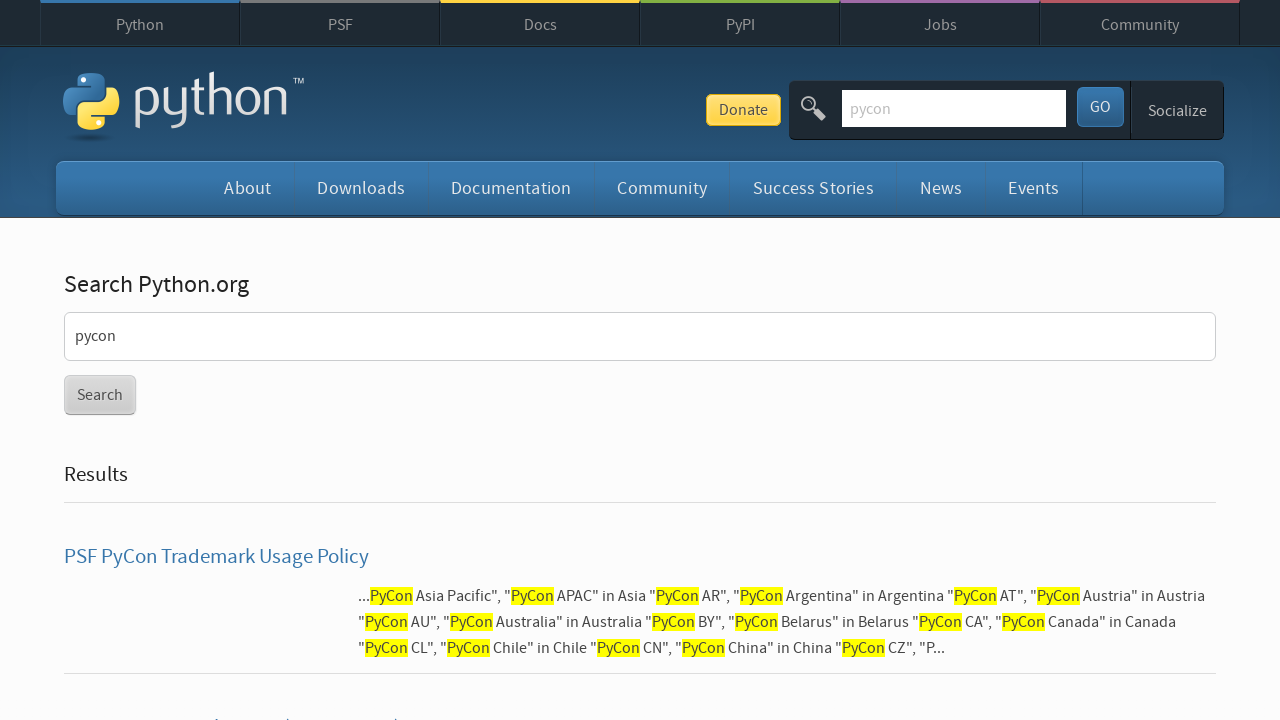